Tests that name with only spaces is rejected in the registration form

Starting URL: https://davi-vert.vercel.app/index.html

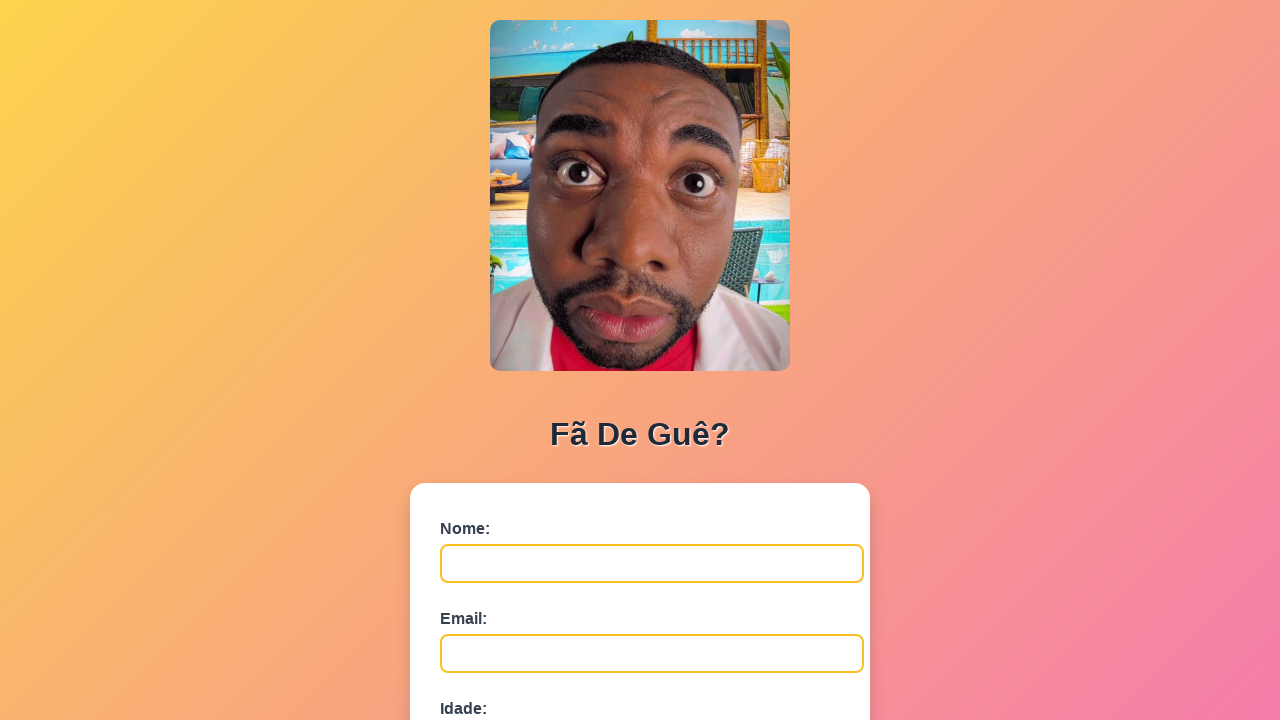

Cleared localStorage
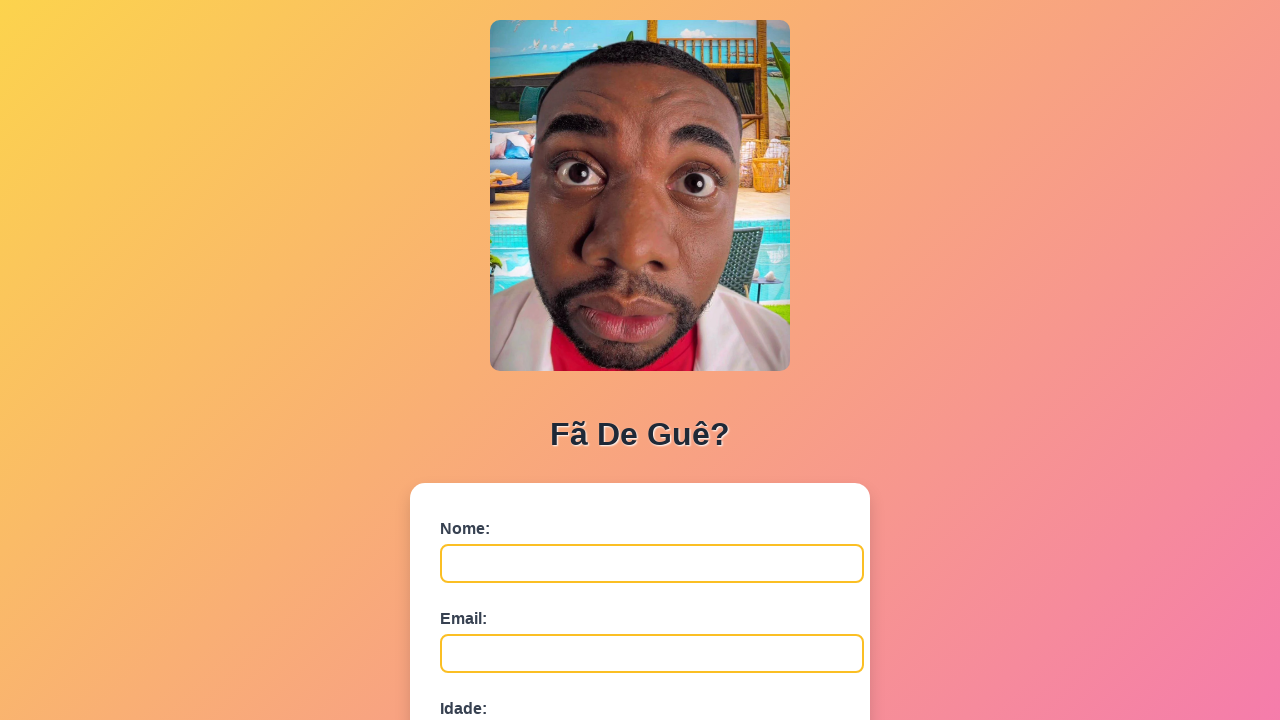

Filled name field with spaces only on #nome
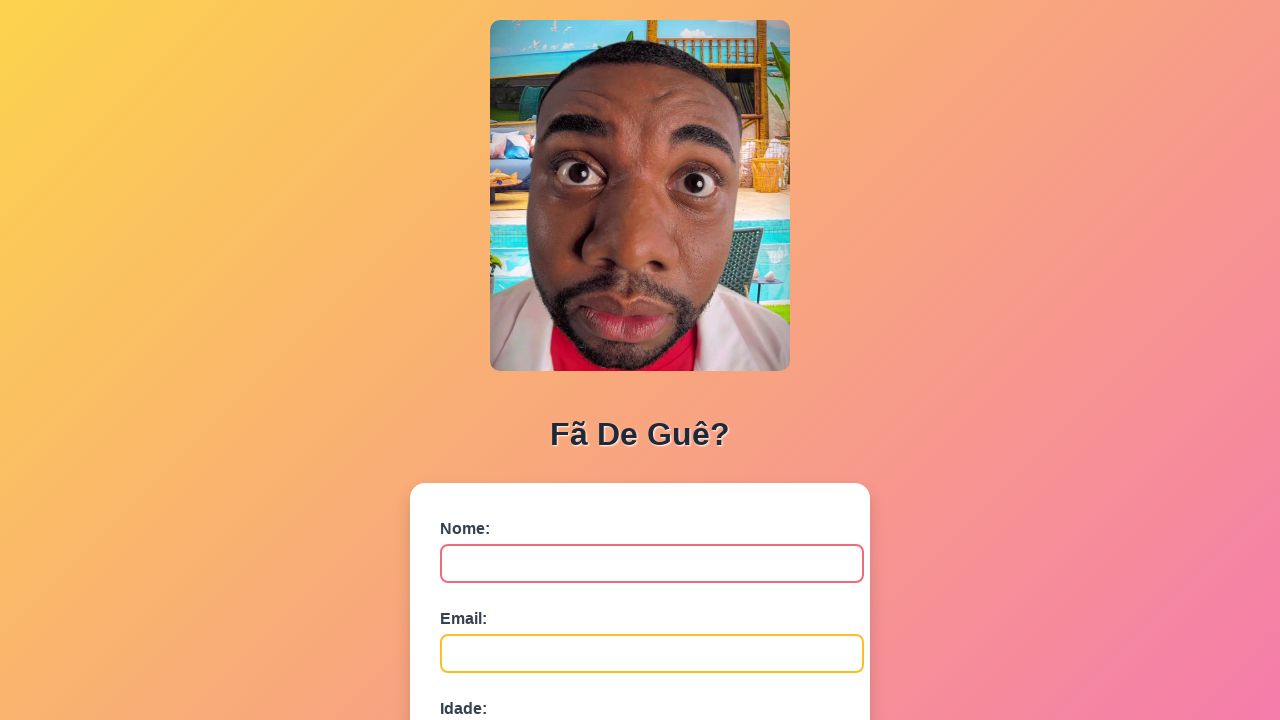

Filled email field with 'test@domain.com' on #email
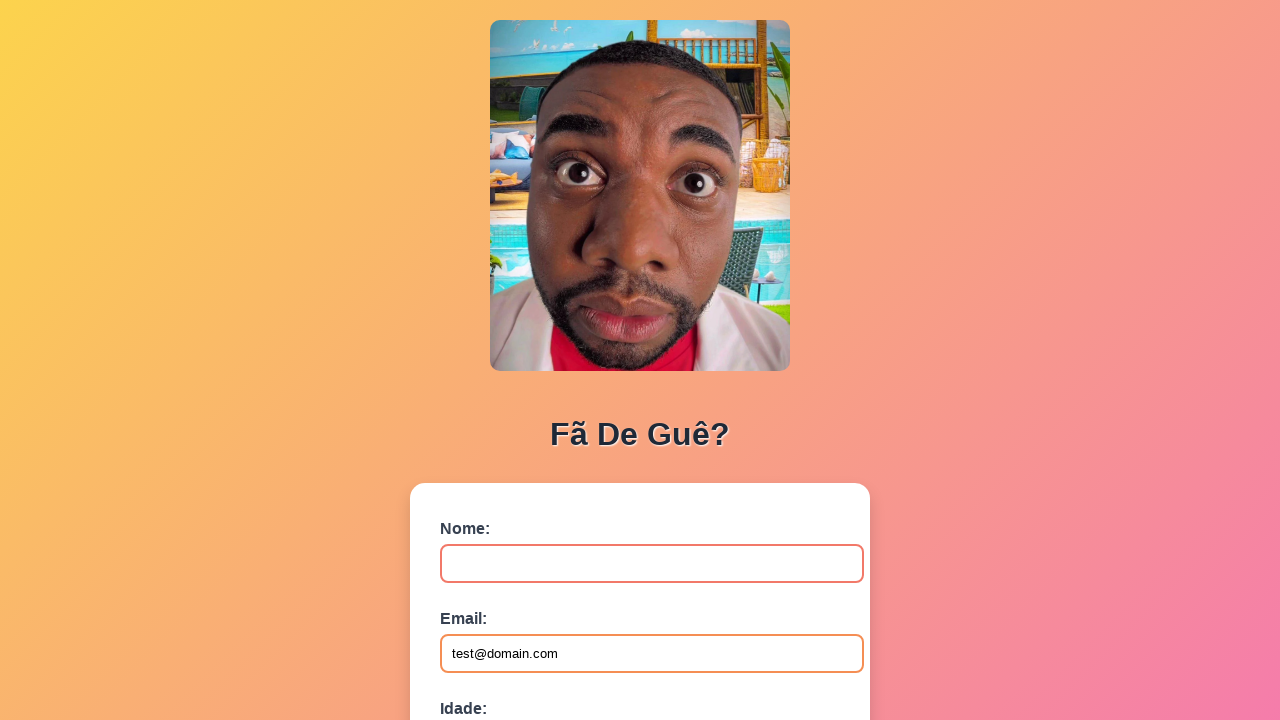

Filled age field with '30' on #idade
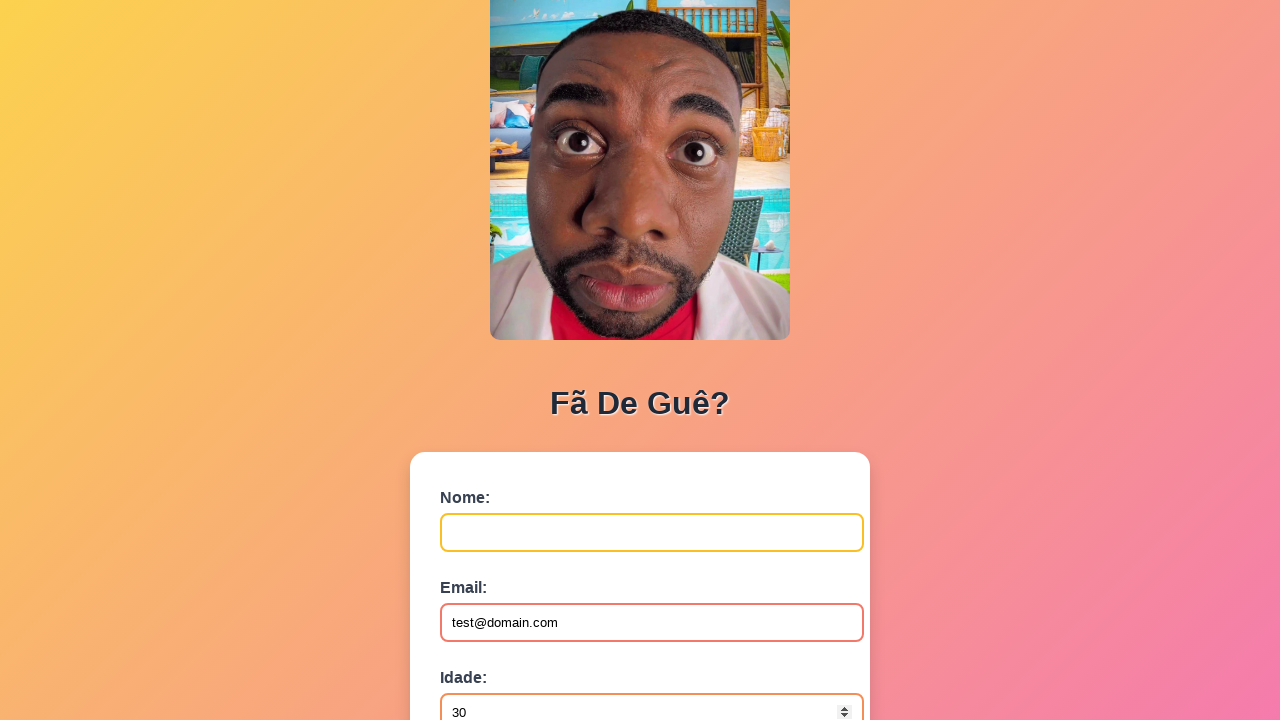

Clicked submit button to register at (490, 569) on button[type='submit']
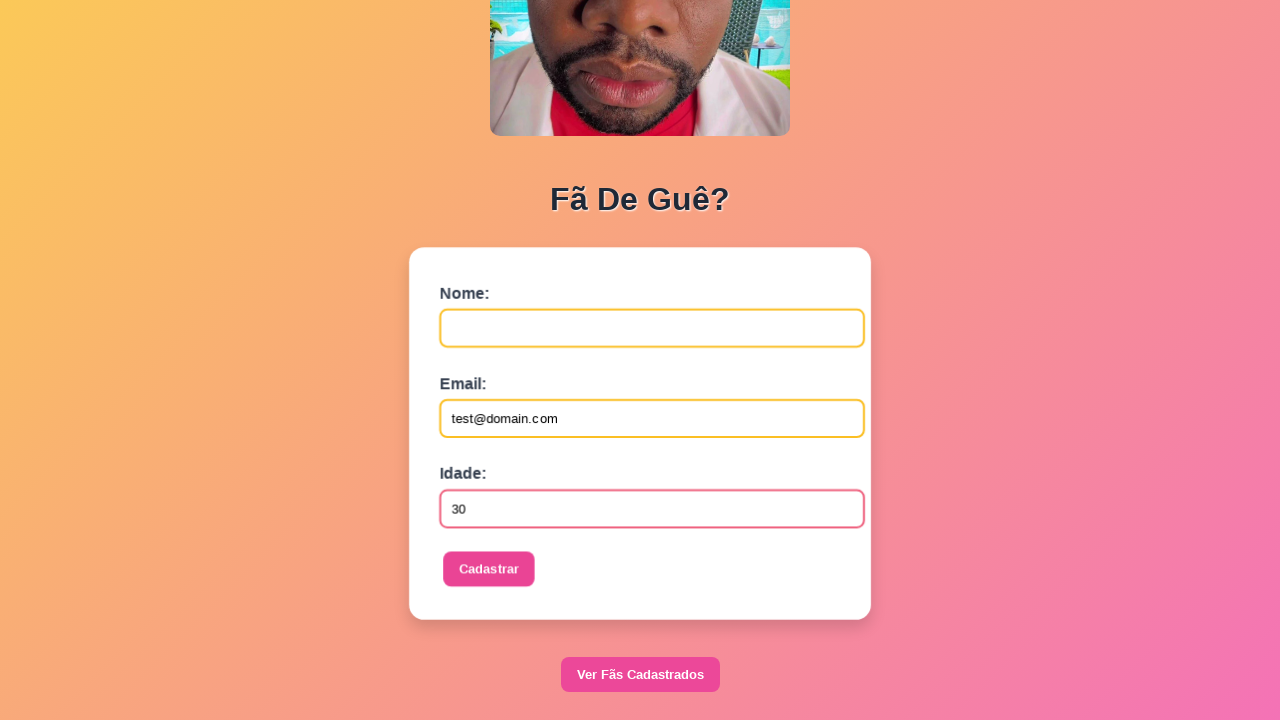

Set up dialog handler to accept alerts
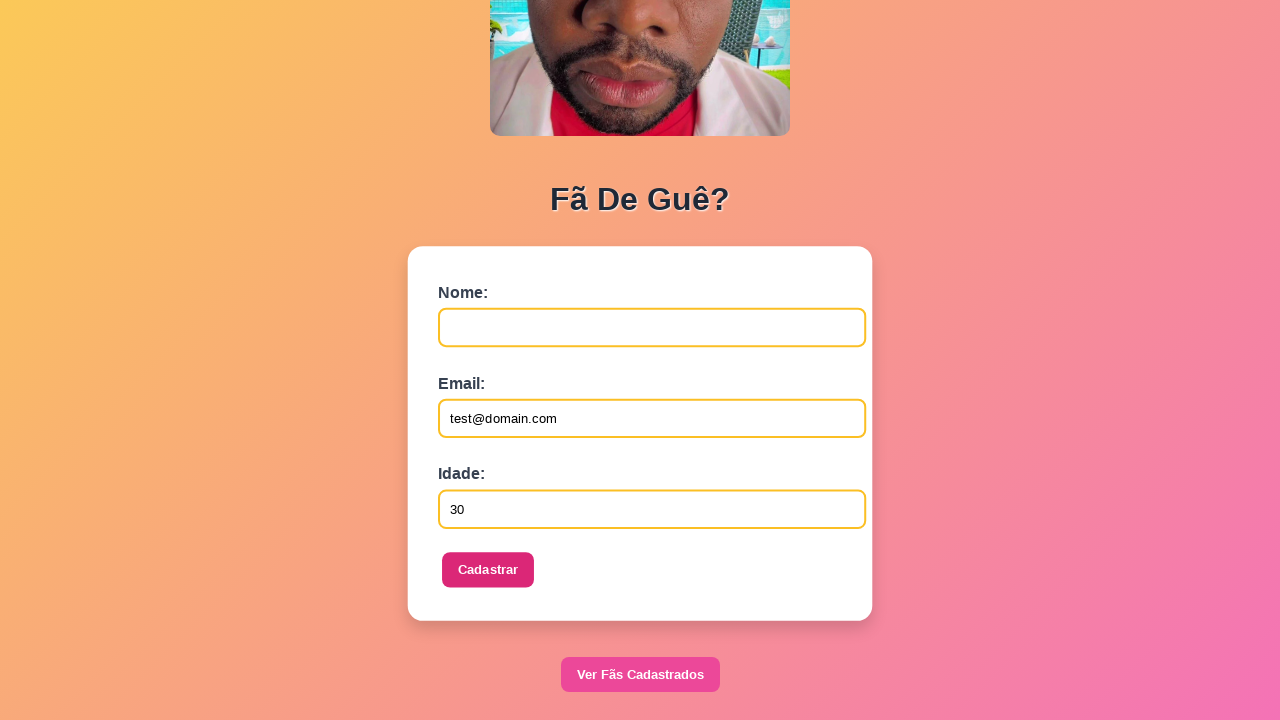

Waited 500ms for alert to appear and be handled
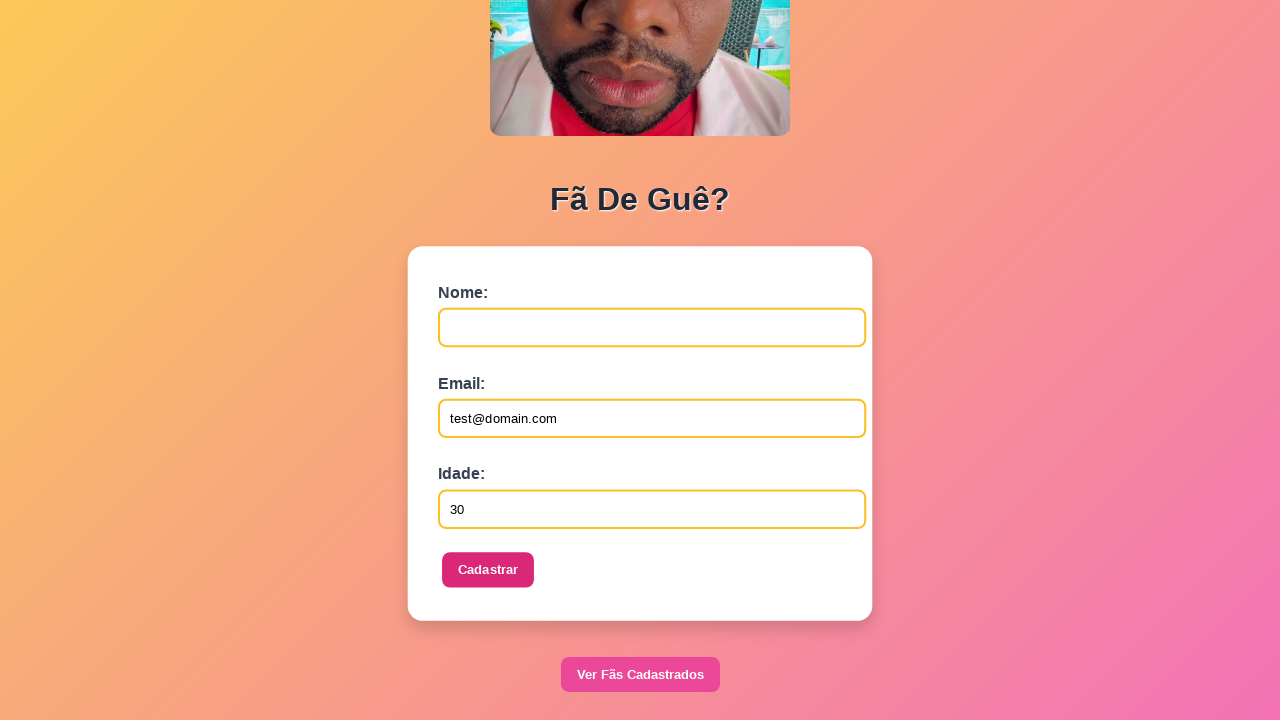

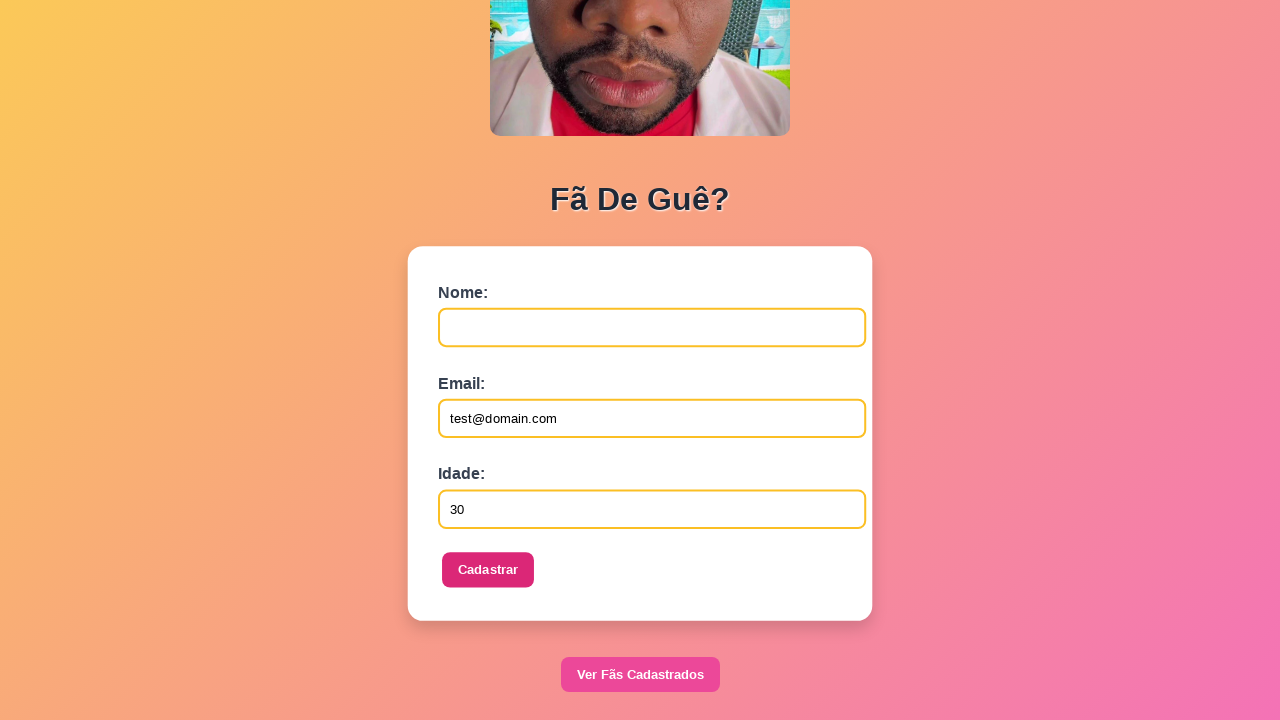